Tests a Japanese shipping company (Nohi Transport) tracking page by entering a tracking number into the search form and submitting it to view delivery status information.

Starting URL: https://www3.nohhi.co.jp/rktrace/trace.html

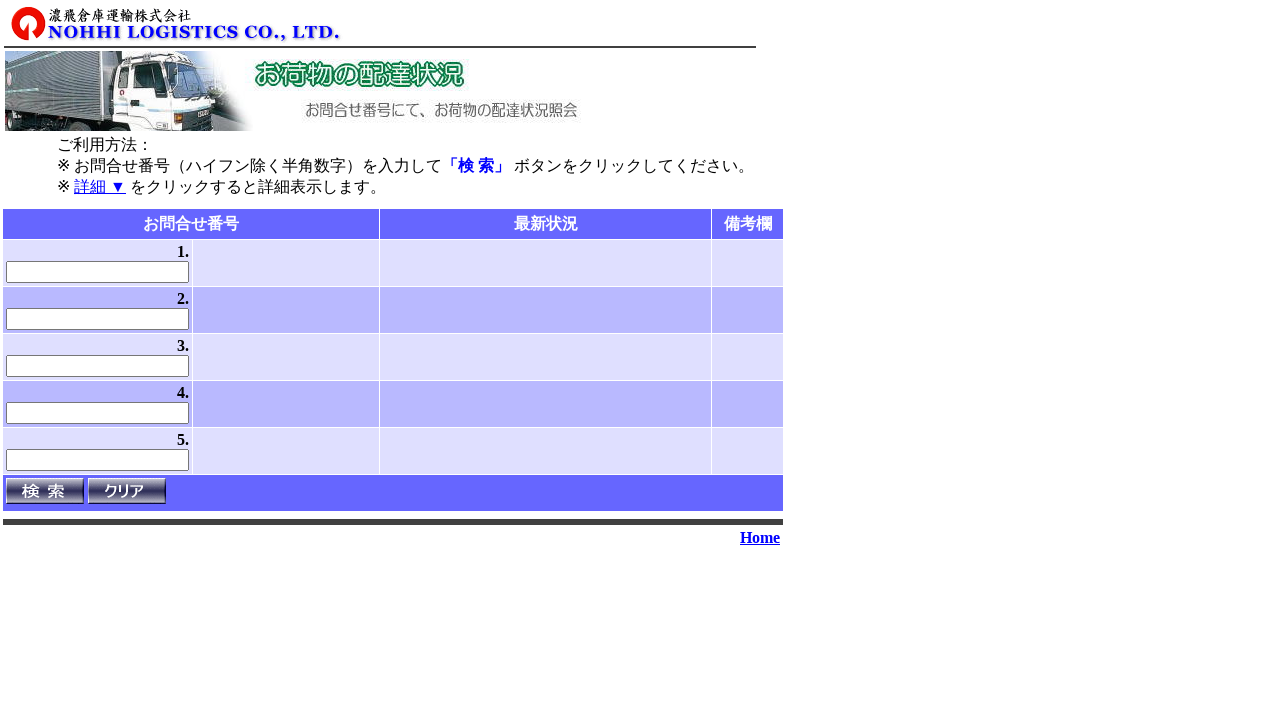

Filled tracking number field with sample tracking number '123456789012' on input[name='command5']
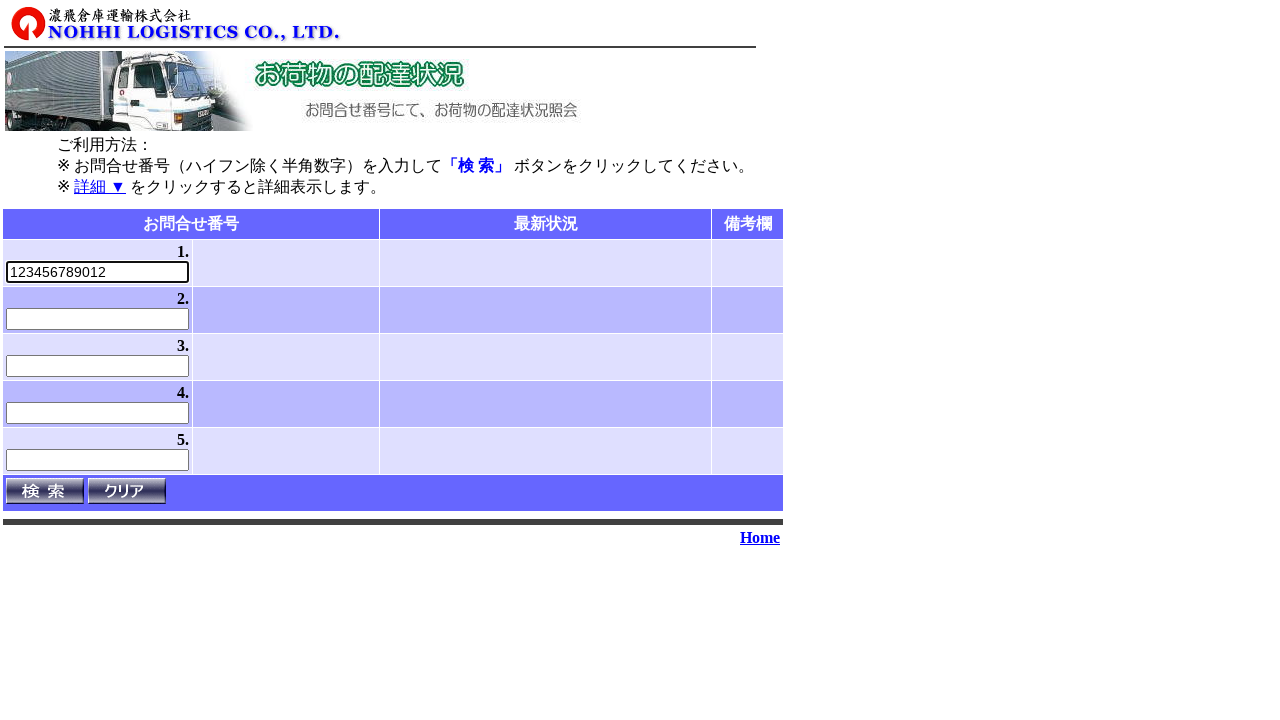

Submitted tracking form by pressing Enter on input[name='command5']
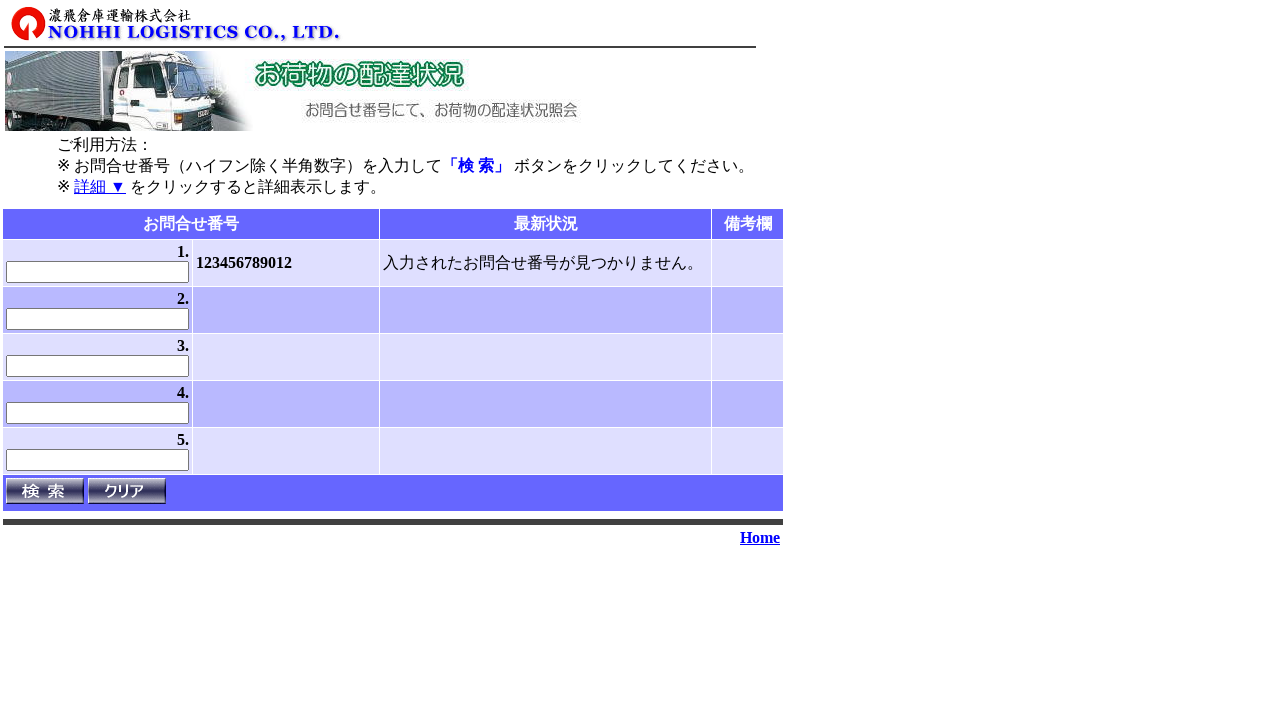

Delivery tracking results table loaded successfully
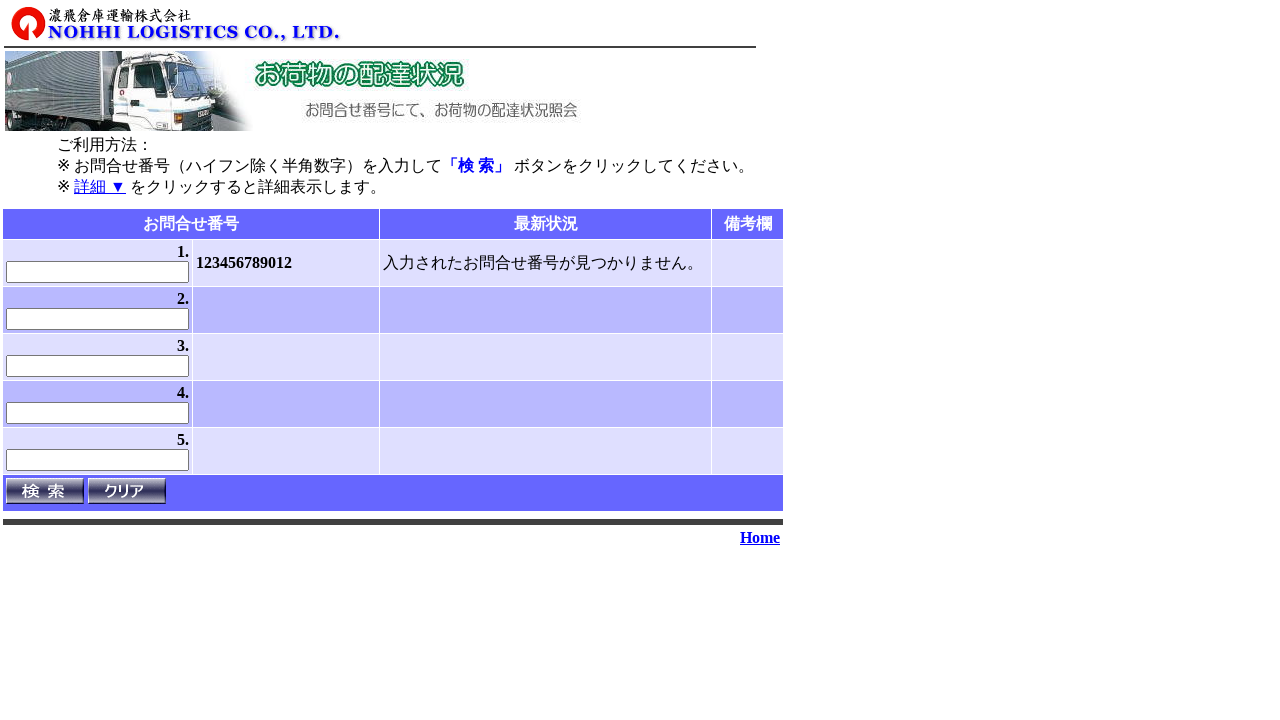

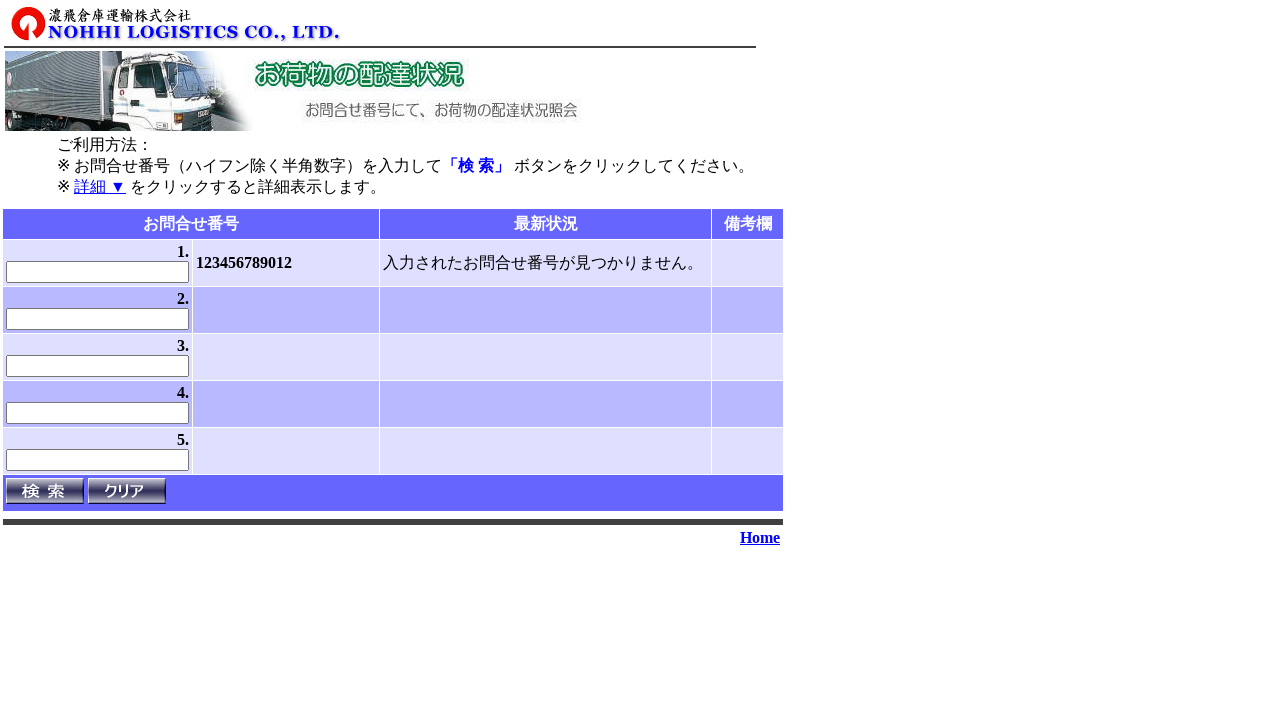